Tests interaction with shadow DOM elements inside an iframe by switching to the iframe and filling a text field within the shadow root

Starting URL: https://selectorshub.com/shadow-dom-in-iframe/

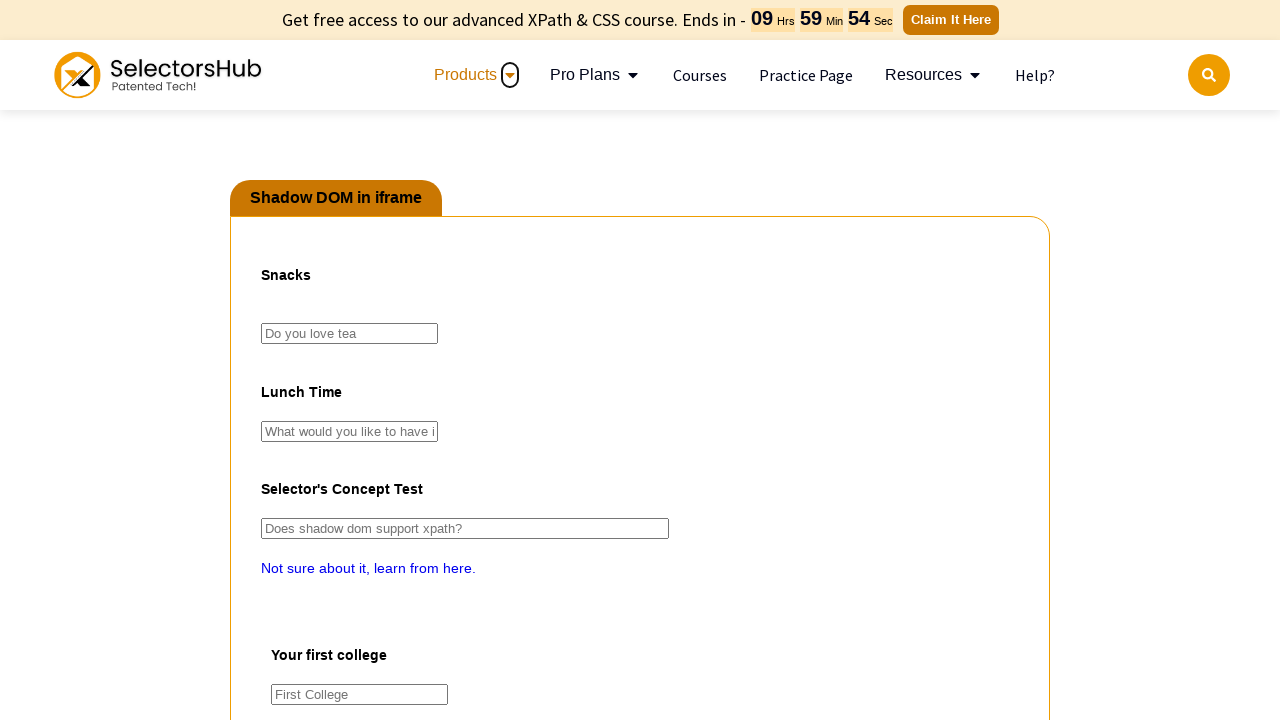

Switched to iframe named 'pact'
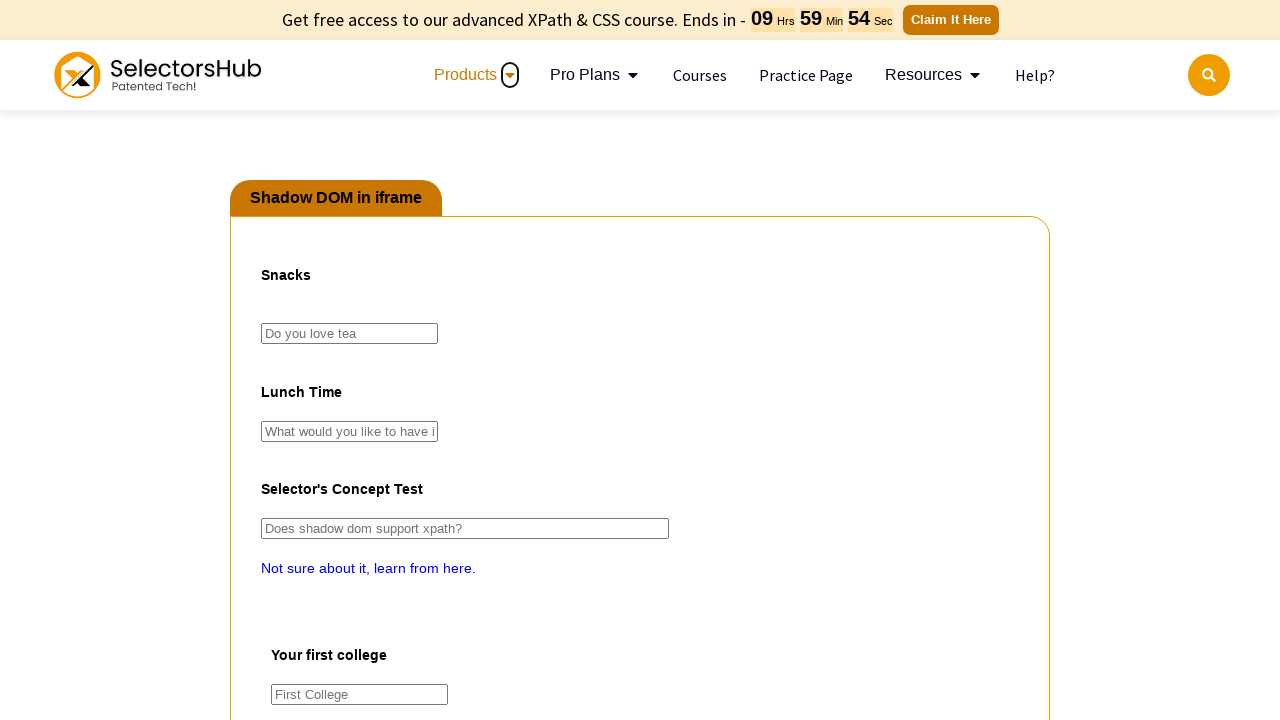

Waited 3 seconds for iframe content to load
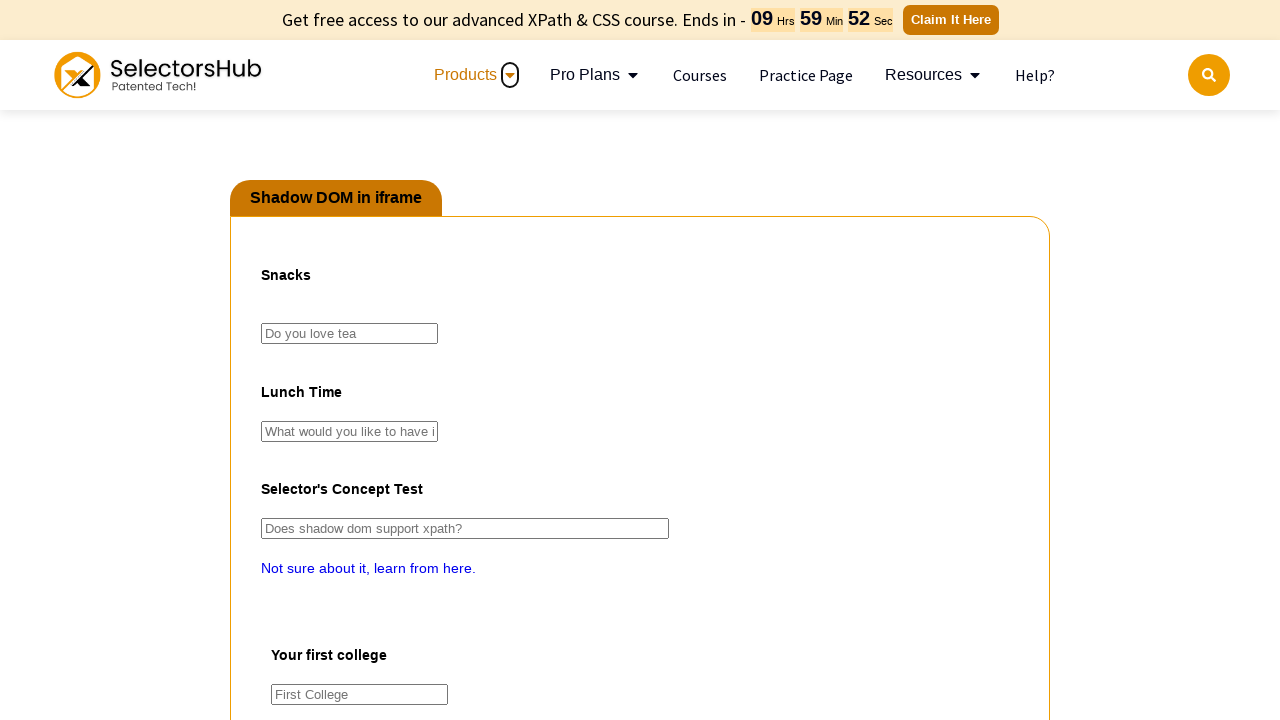

Filled shadow DOM text field with 'masala tea' on #snacktime >> #tea
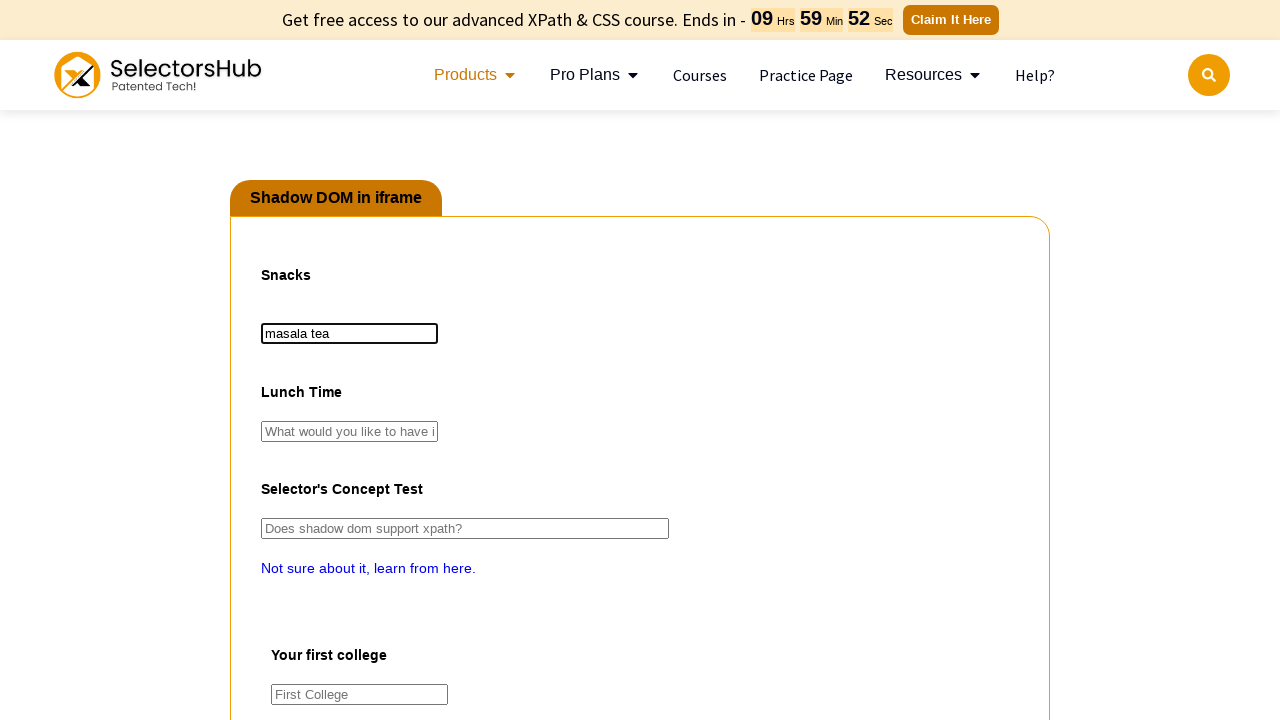

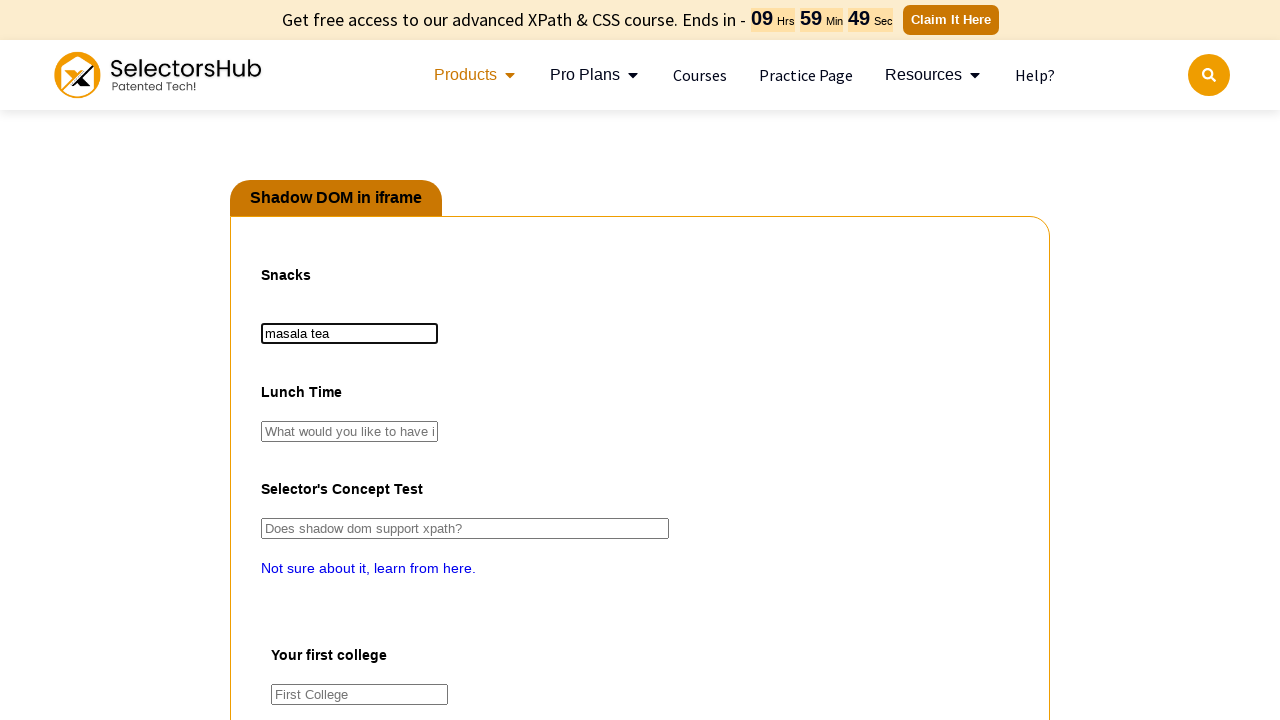